Tests that completed items are removed when Clear completed button is clicked

Starting URL: https://demo.playwright.dev/todomvc

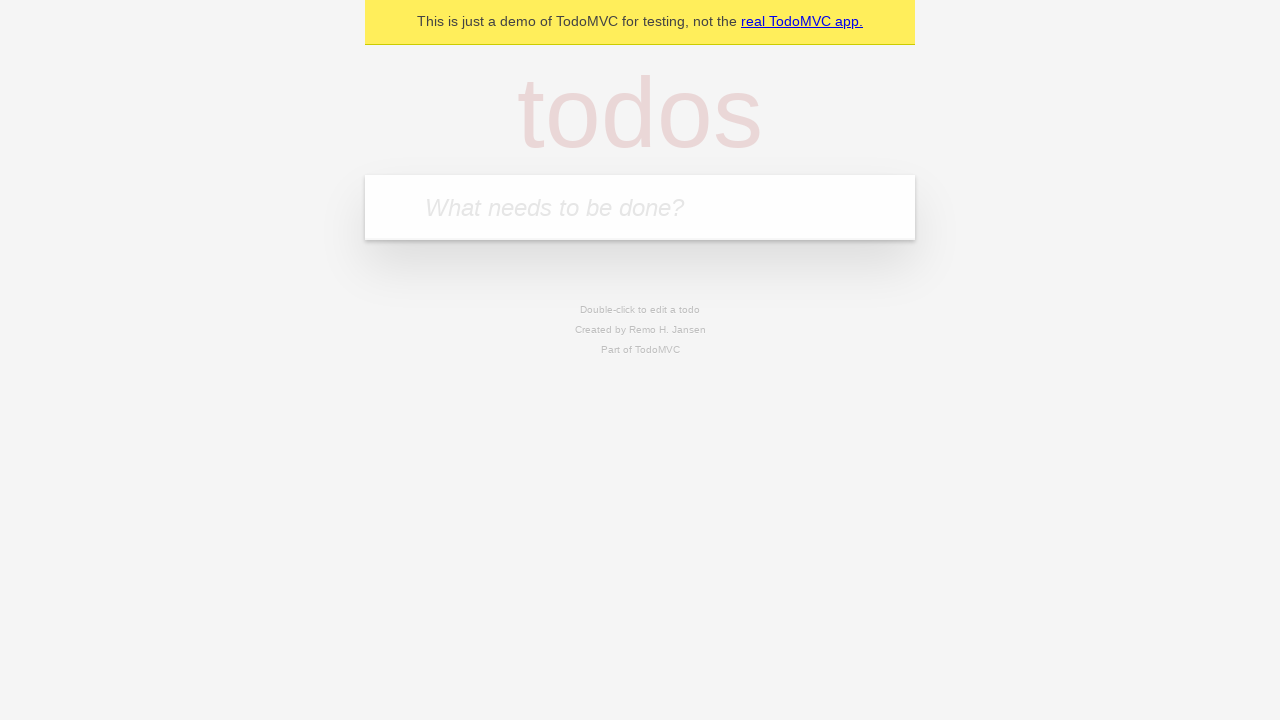

Filled todo input with 'buy some cheese' on internal:attr=[placeholder="What needs to be done?"i]
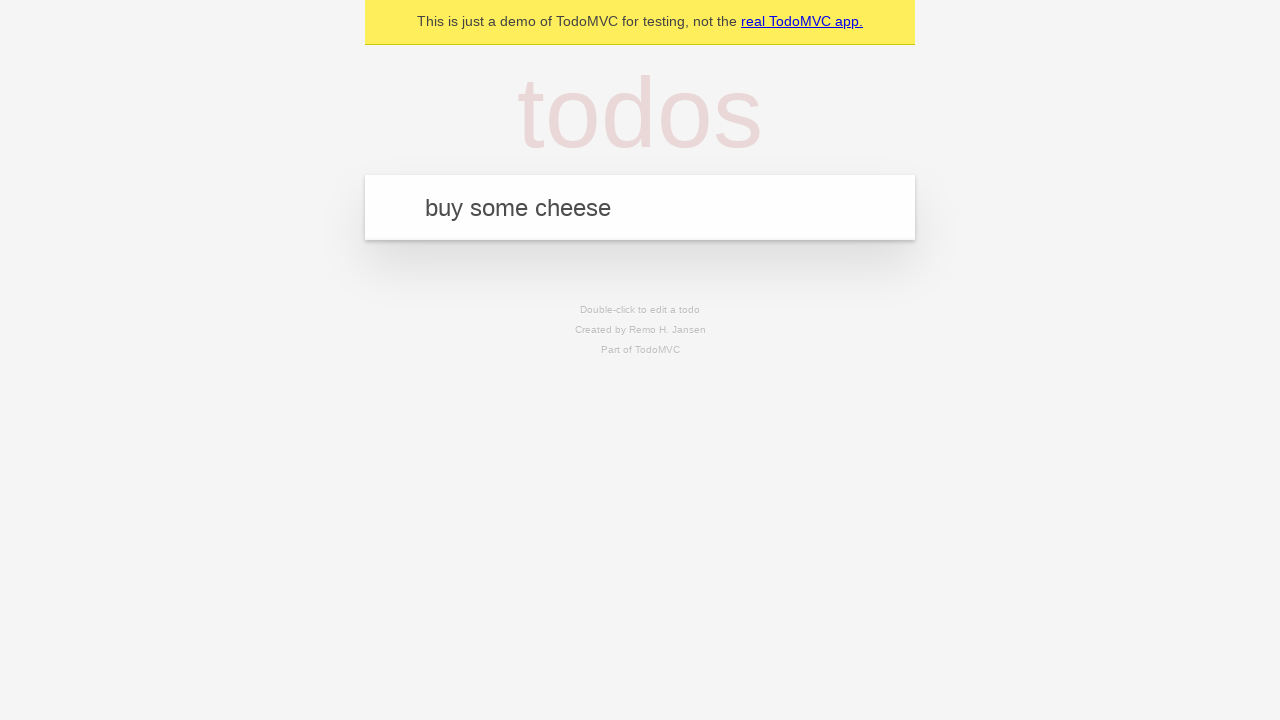

Pressed Enter to add first todo item on internal:attr=[placeholder="What needs to be done?"i]
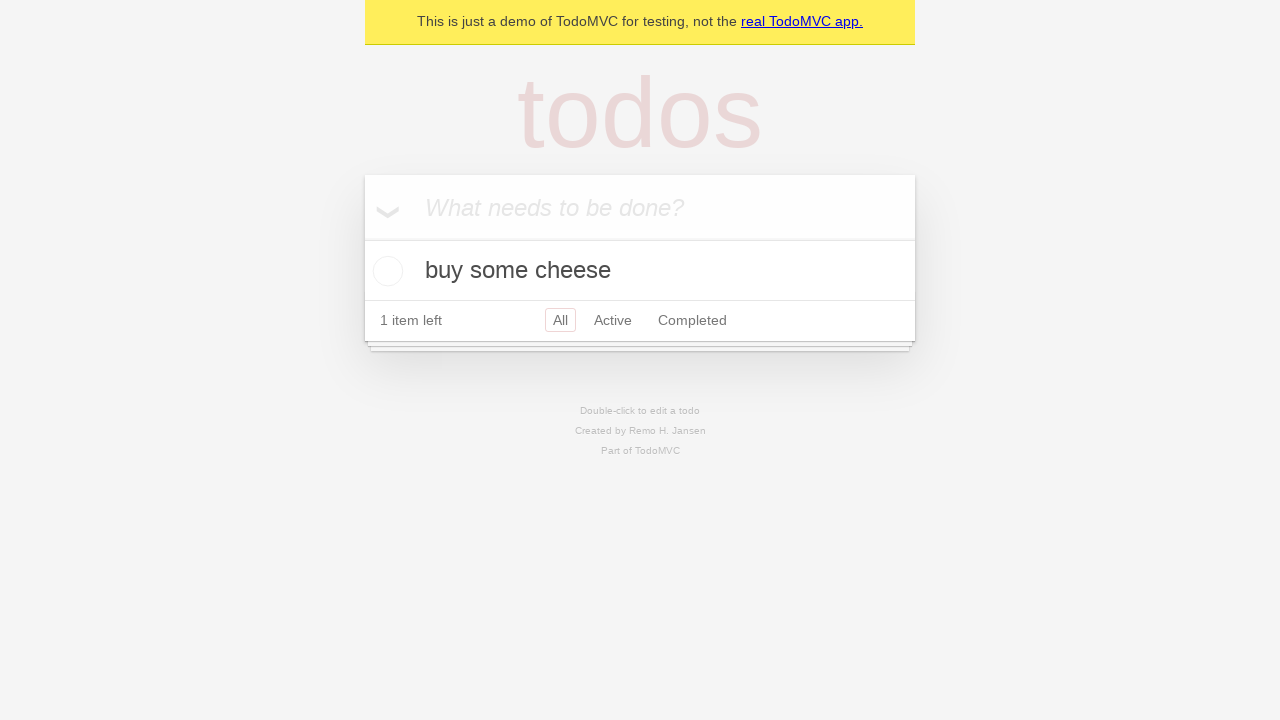

Filled todo input with 'feed the cat' on internal:attr=[placeholder="What needs to be done?"i]
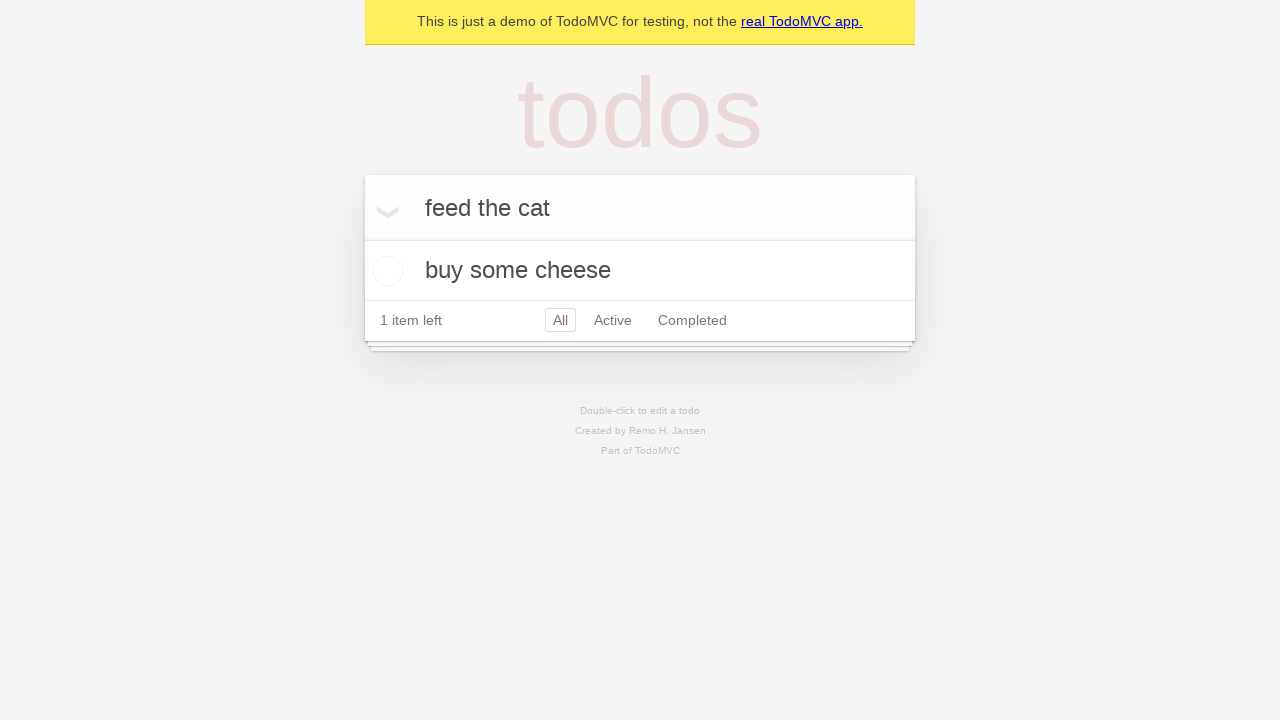

Pressed Enter to add second todo item on internal:attr=[placeholder="What needs to be done?"i]
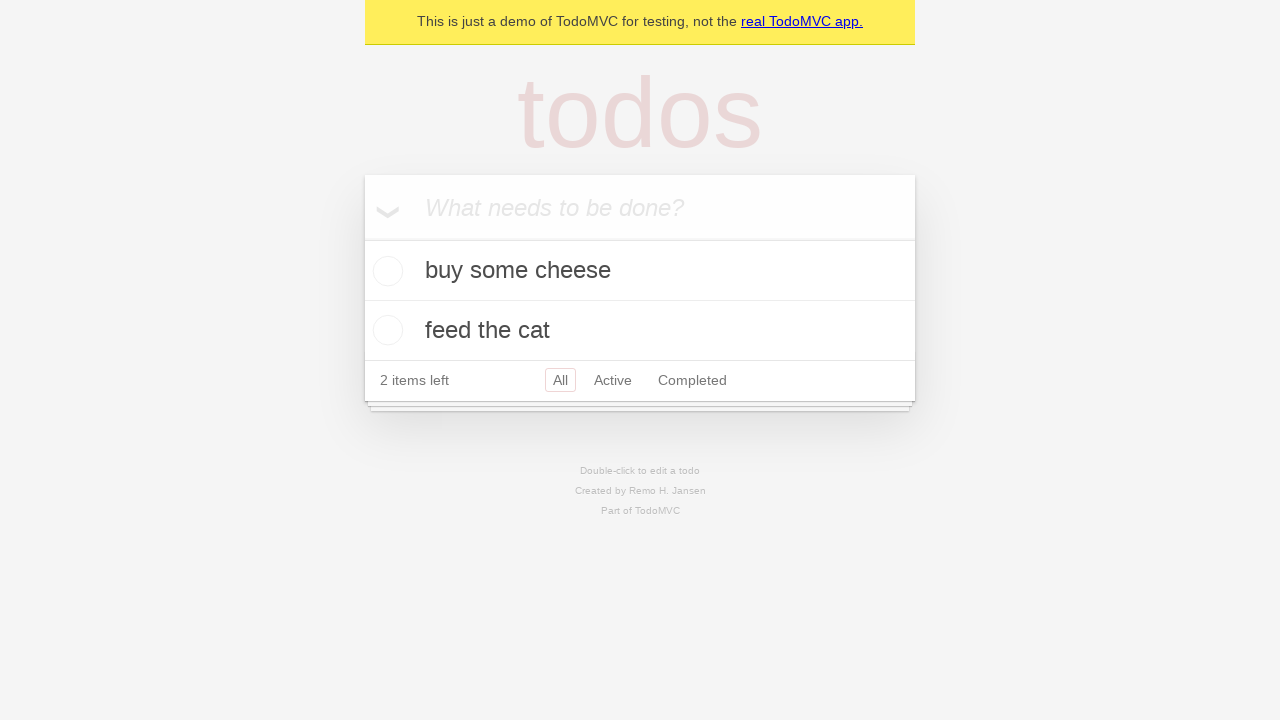

Filled todo input with 'book a doctors appointment' on internal:attr=[placeholder="What needs to be done?"i]
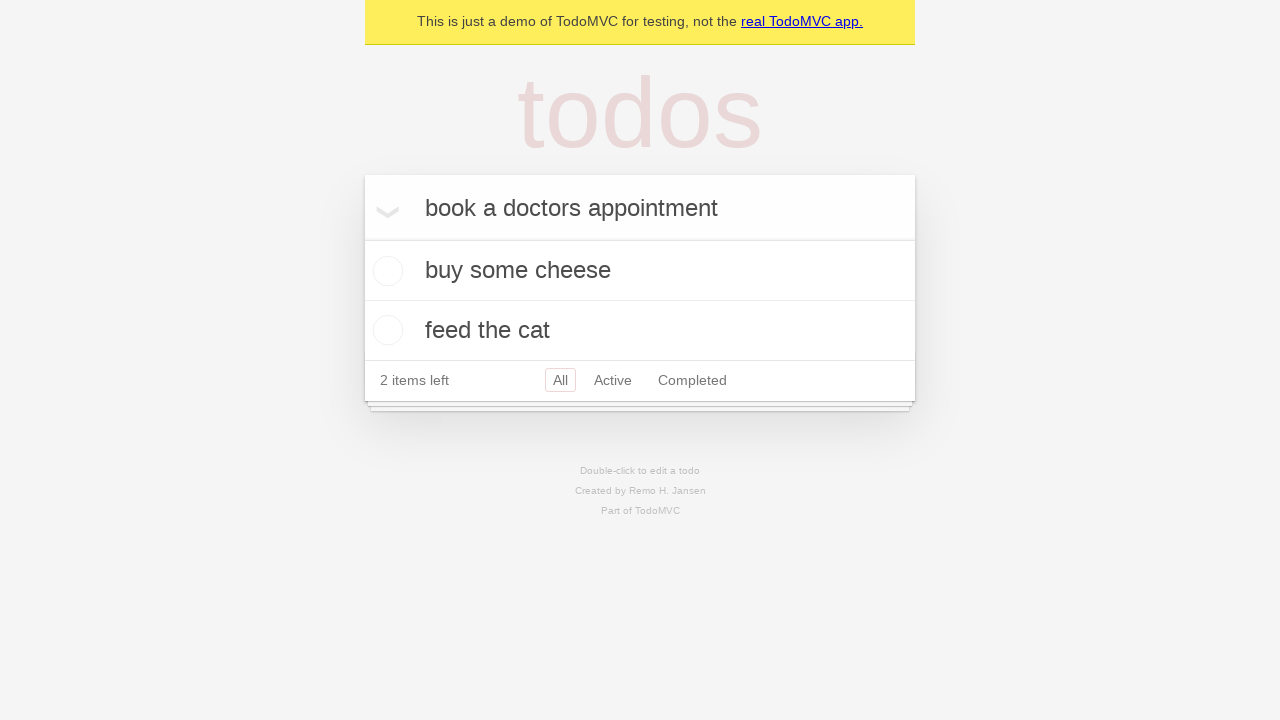

Pressed Enter to add third todo item on internal:attr=[placeholder="What needs to be done?"i]
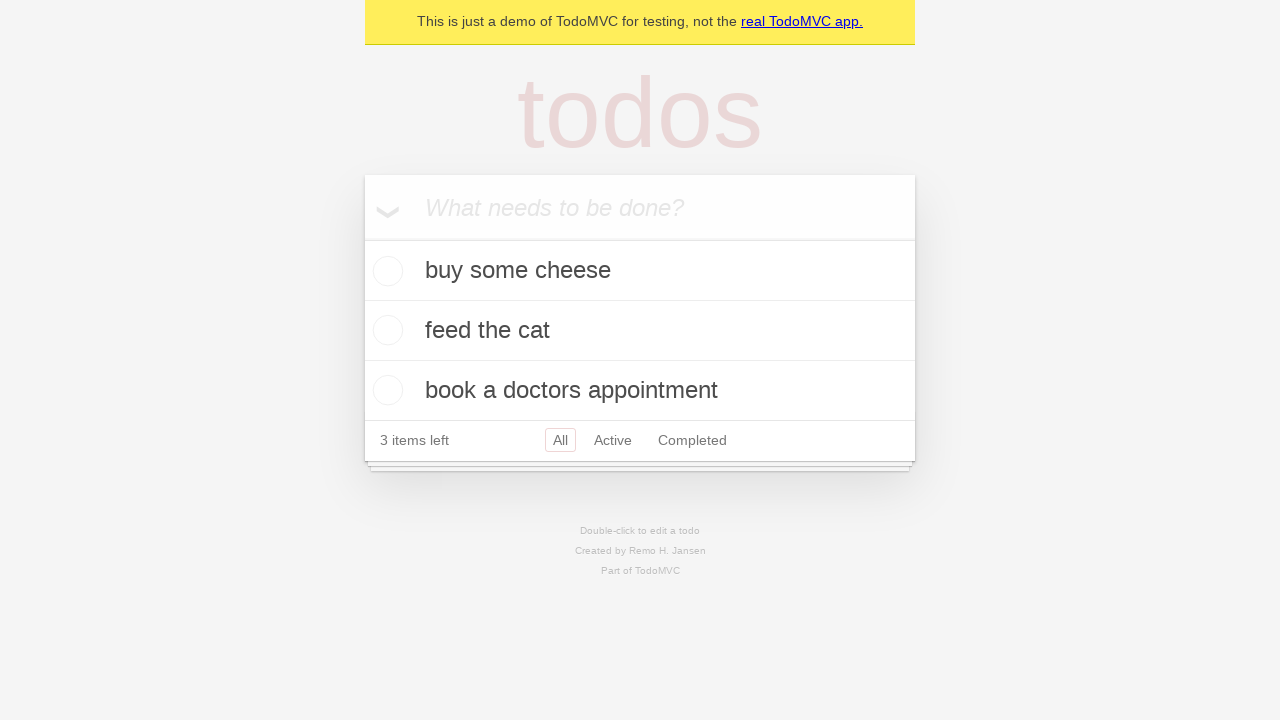

Checked the second todo item (feed the cat) at (385, 330) on internal:testid=[data-testid="todo-item"s] >> nth=1 >> internal:role=checkbox
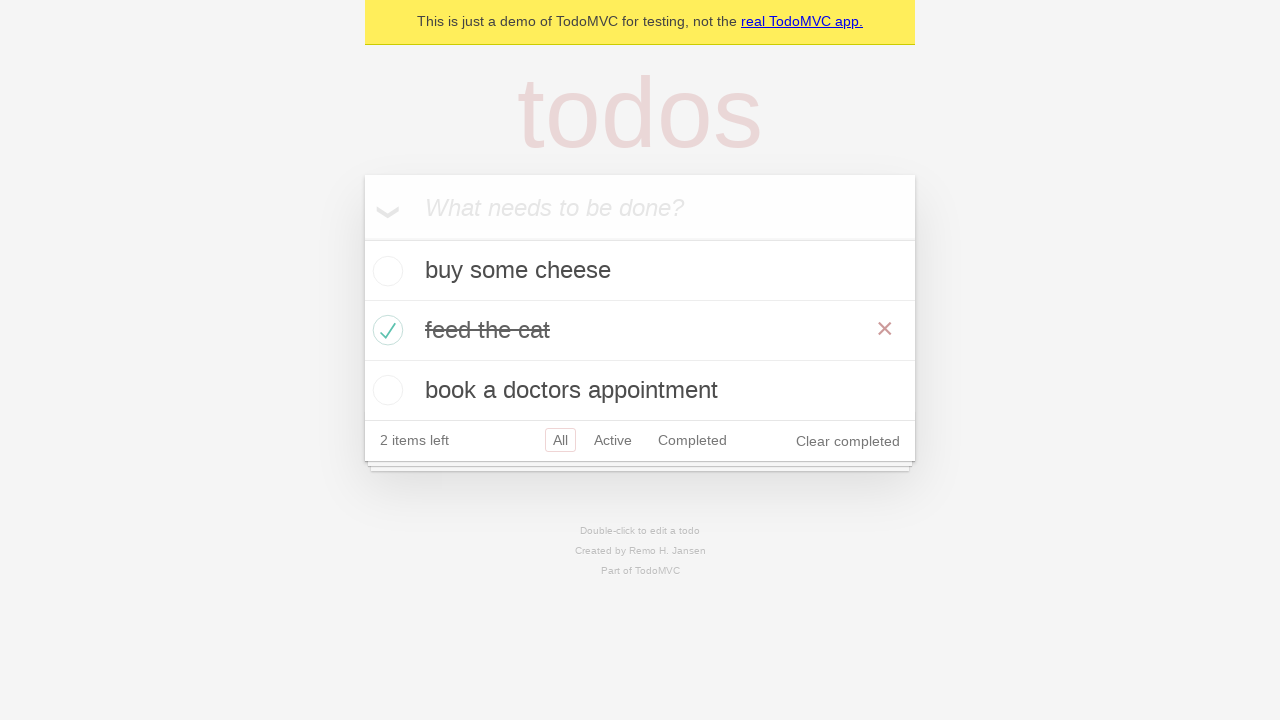

Clicked Clear completed button to remove completed items at (848, 441) on internal:role=button[name="Clear completed"i]
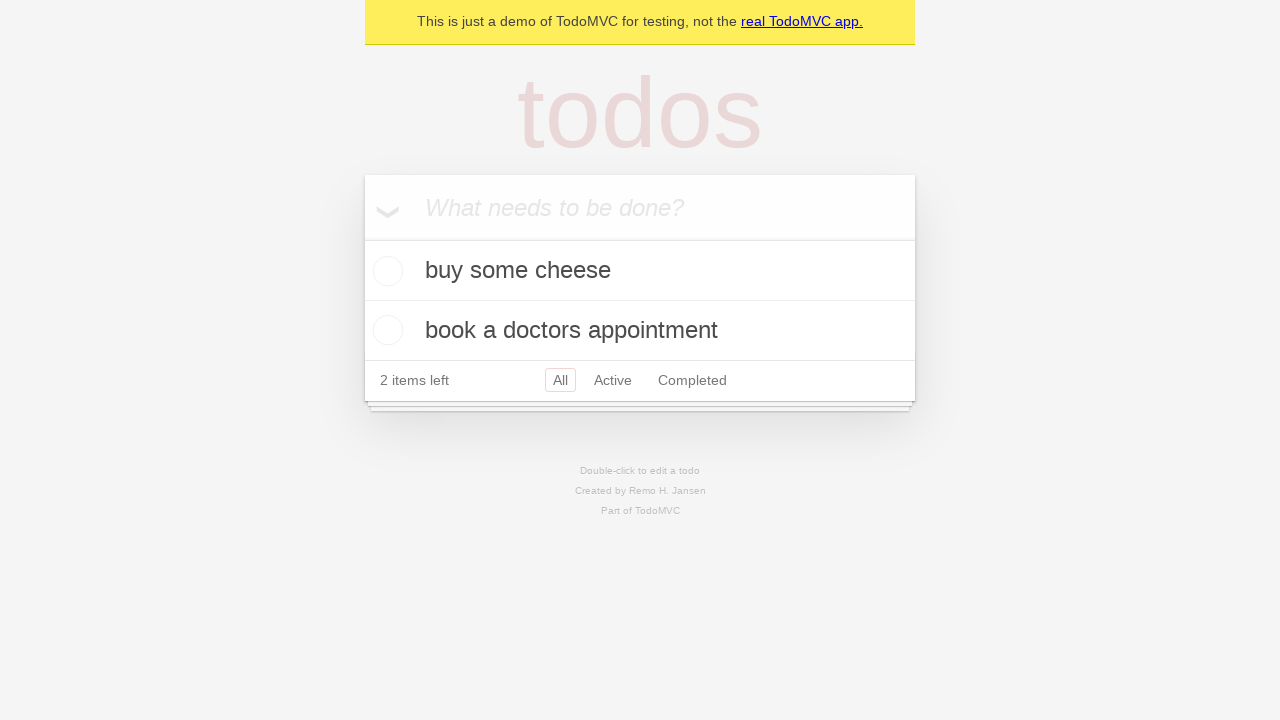

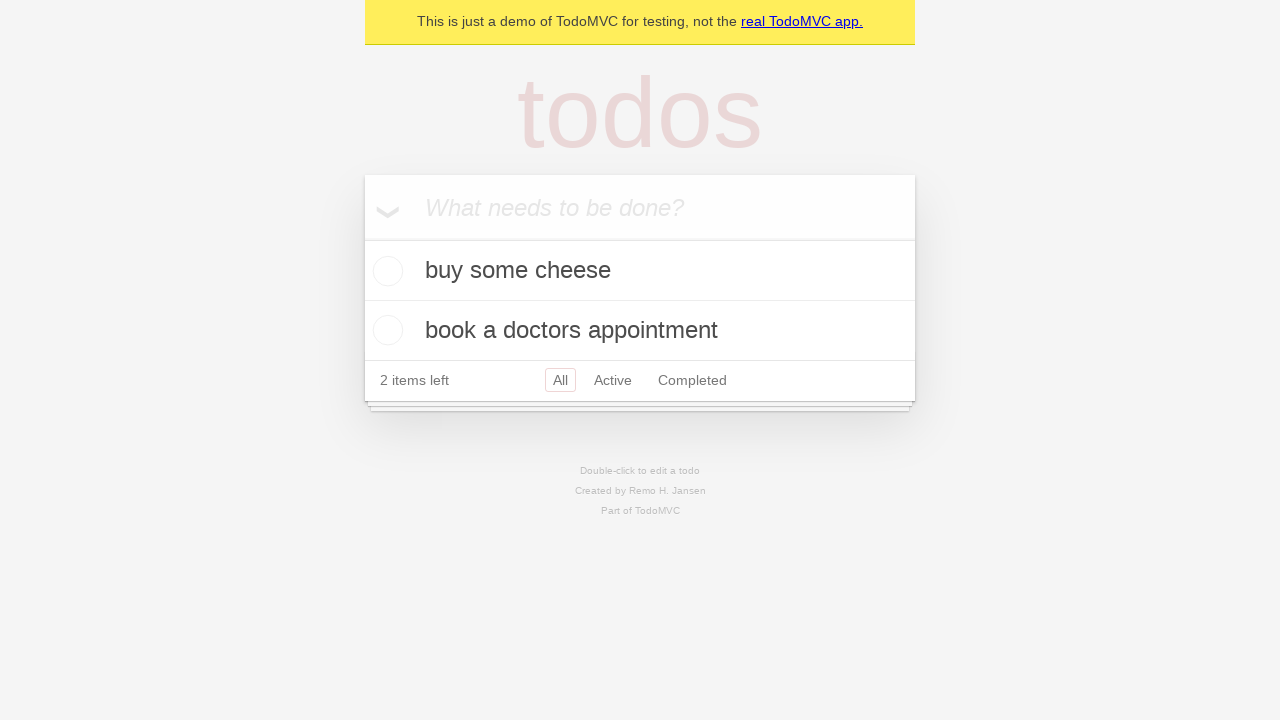